Scrolls to the footer Get Started link on the WebdriverIO homepage

Starting URL: https://webdriver.io/

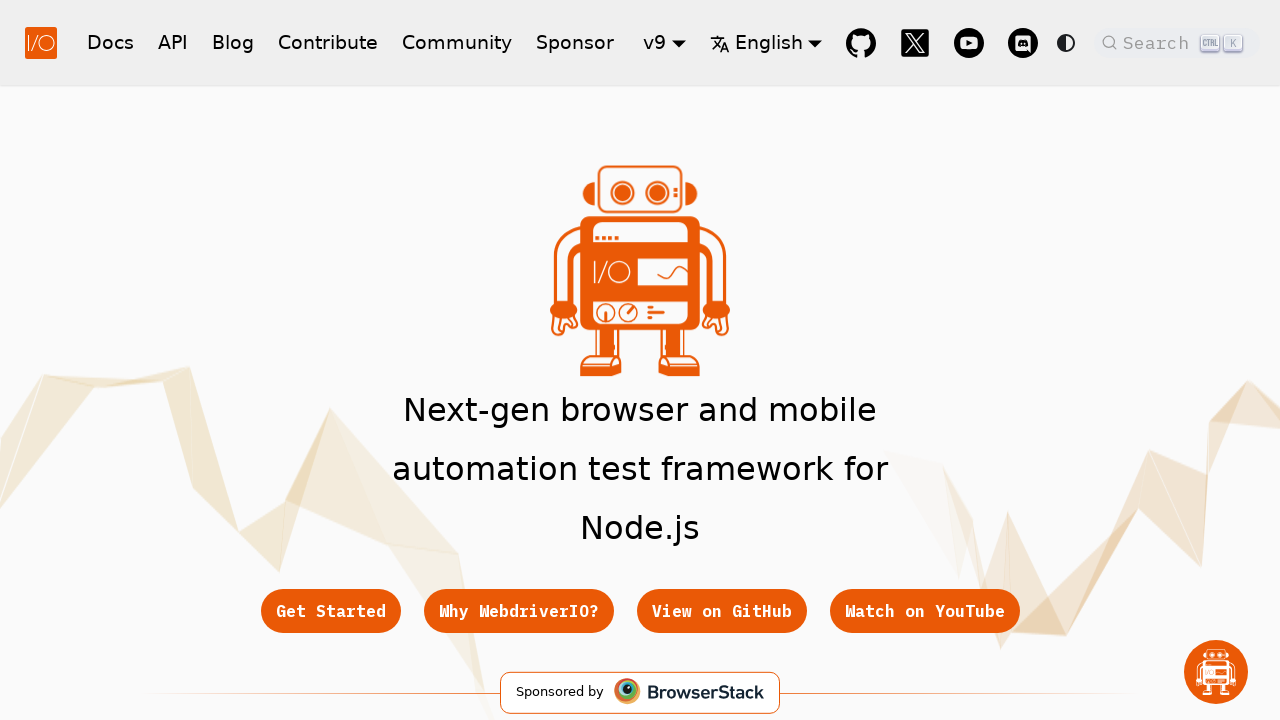

Navigated to WebdriverIO homepage
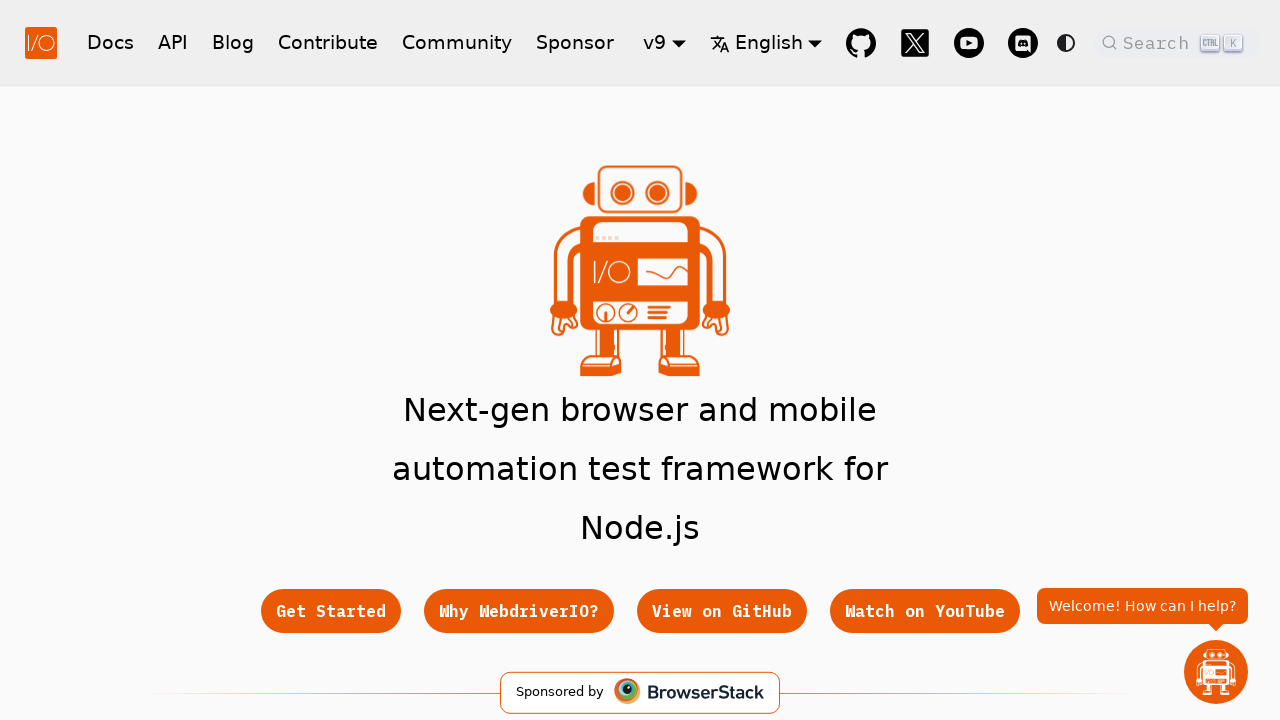

Scrolled to footer Get Started link
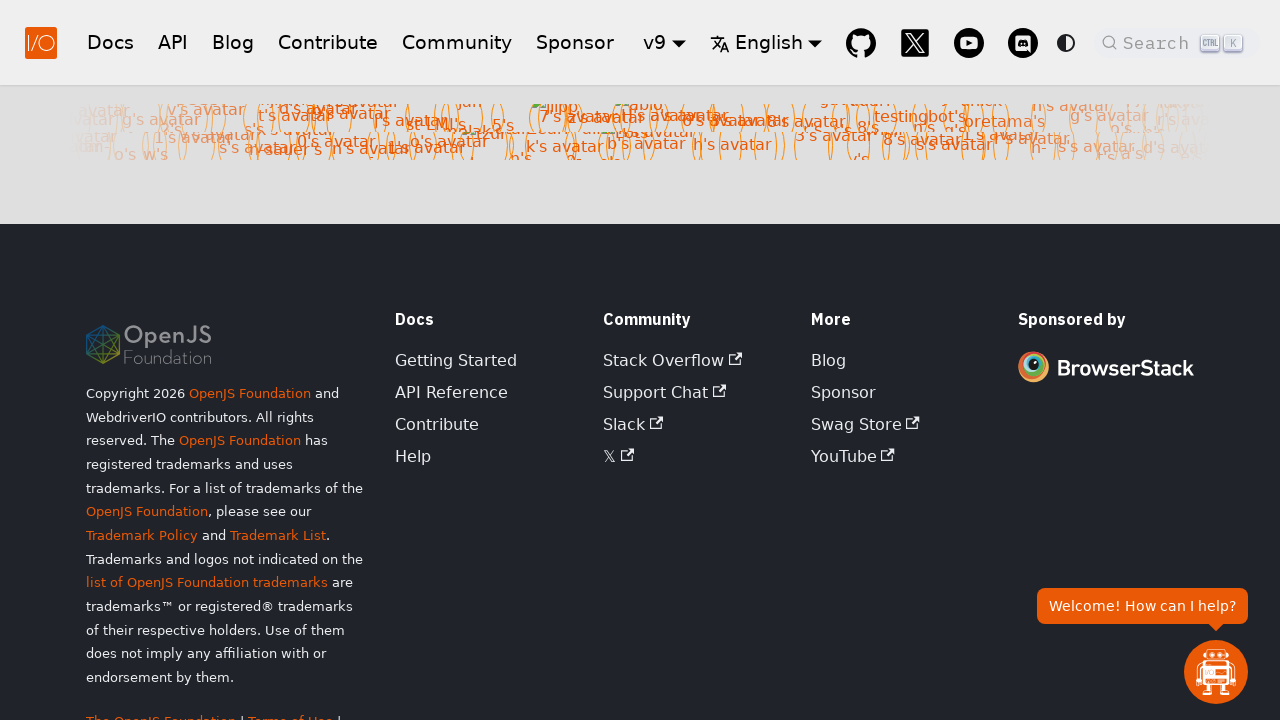

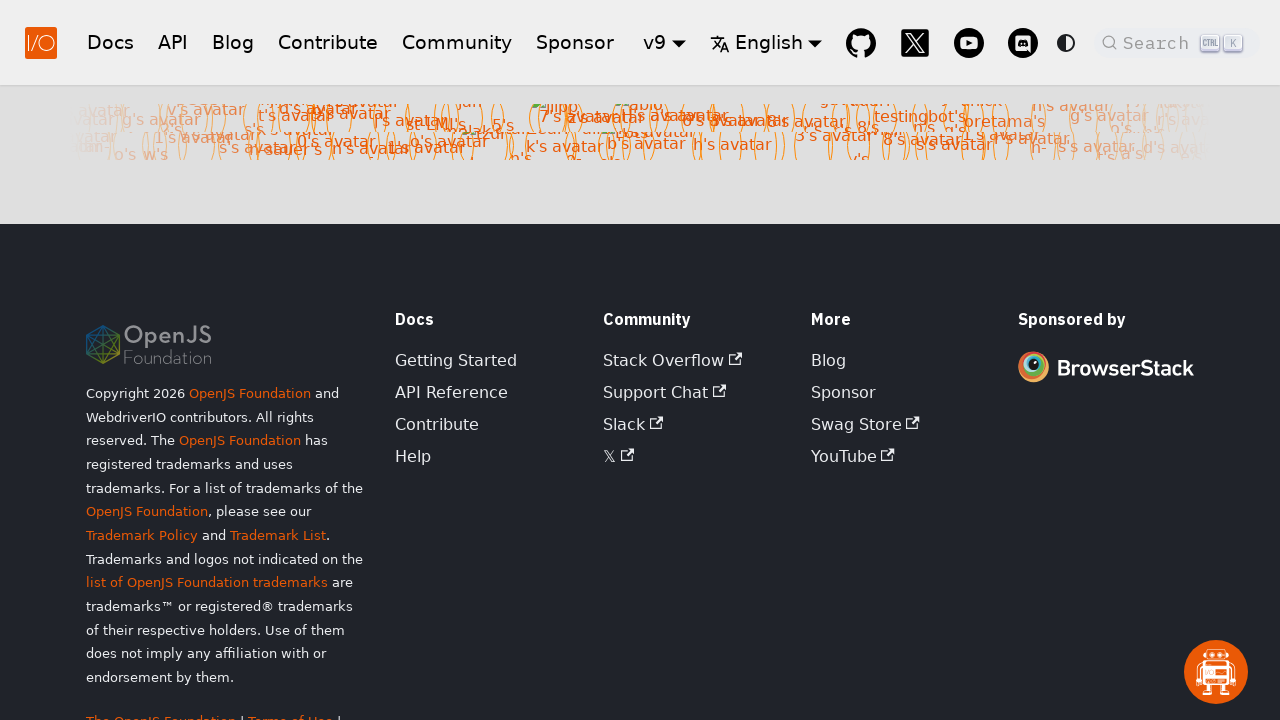